Tests filling the first name field on a form using ID selector

Starting URL: https://formy-project.herokuapp.com/form

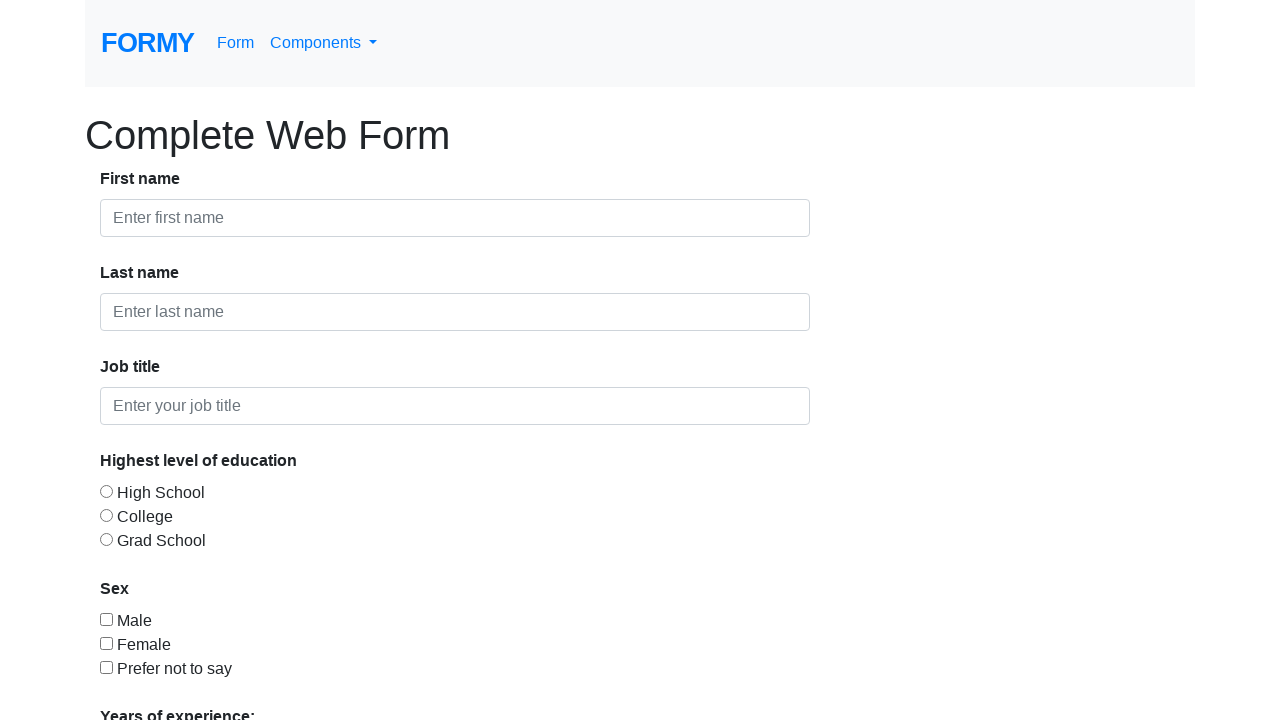

Filled first name field with 'Ala Bala Portocala' using ID selector on #first-name
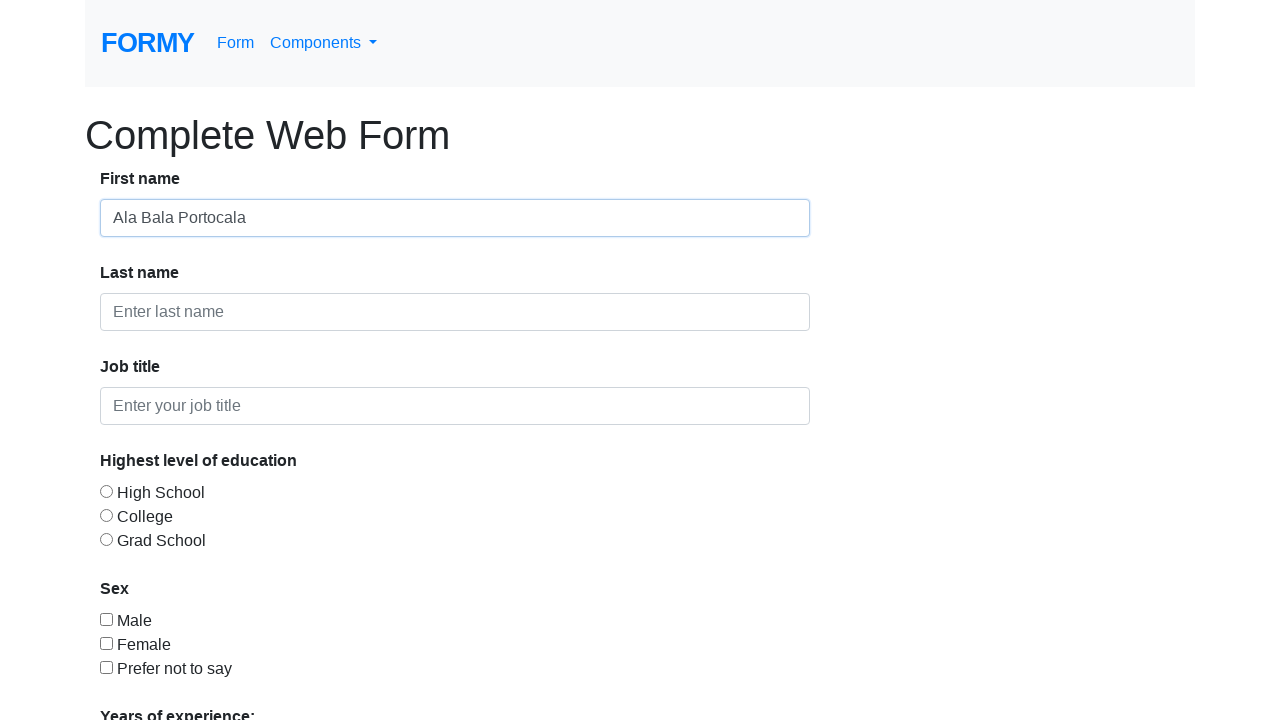

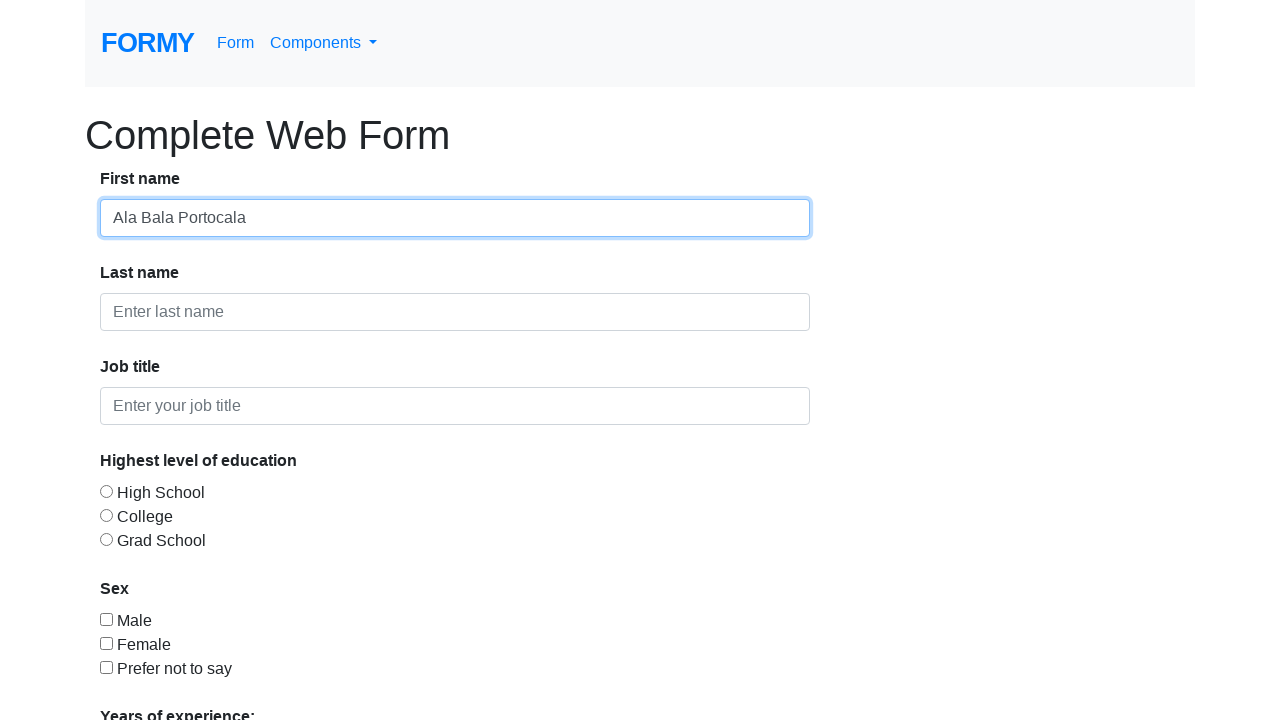